Clicks the login submit button using standard click method to test button interaction

Starting URL: https://portaldev.cms.gov/portal/

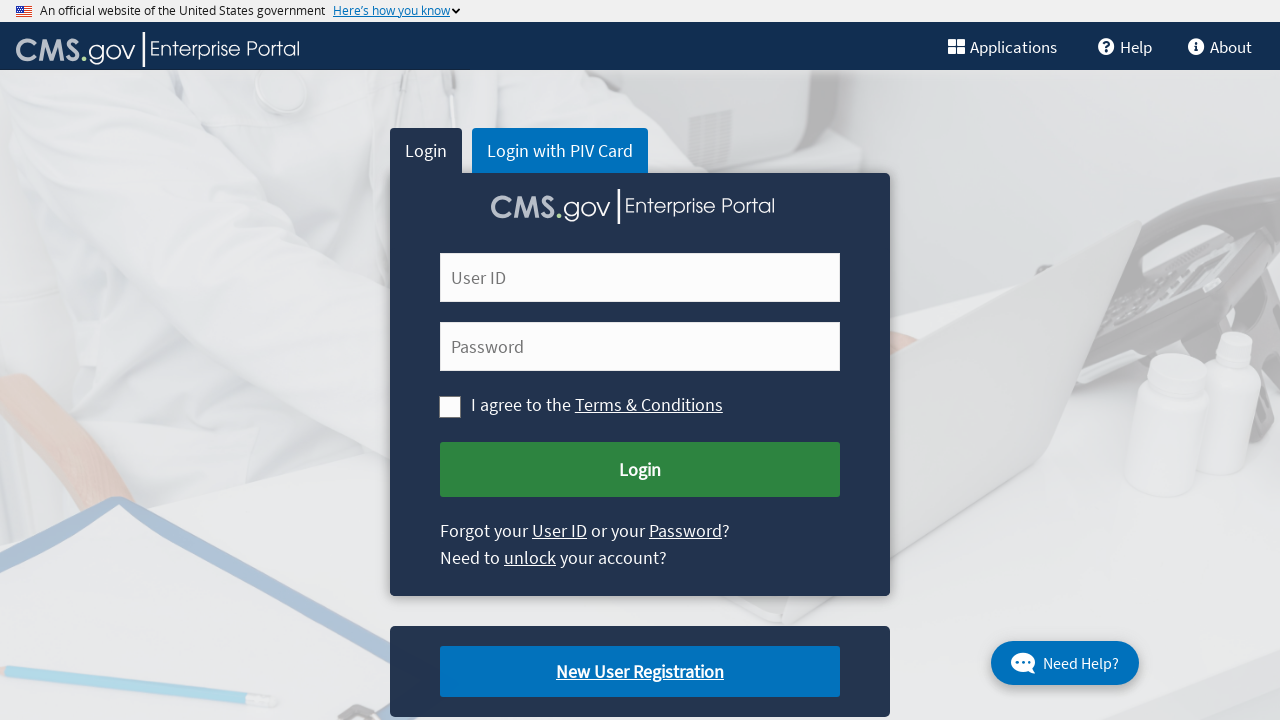

Navigated to CMS portal dev login page
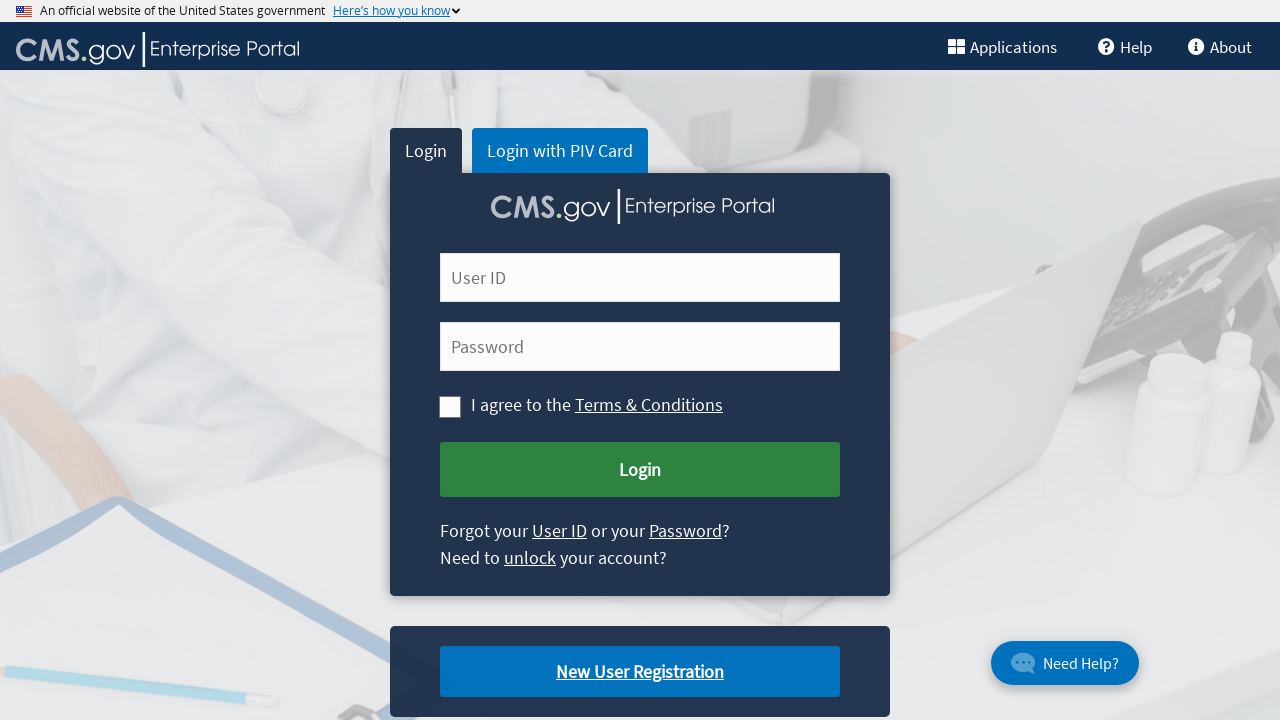

Clicked the login submit button using standard click method at (640, 470) on #cms-login-submit
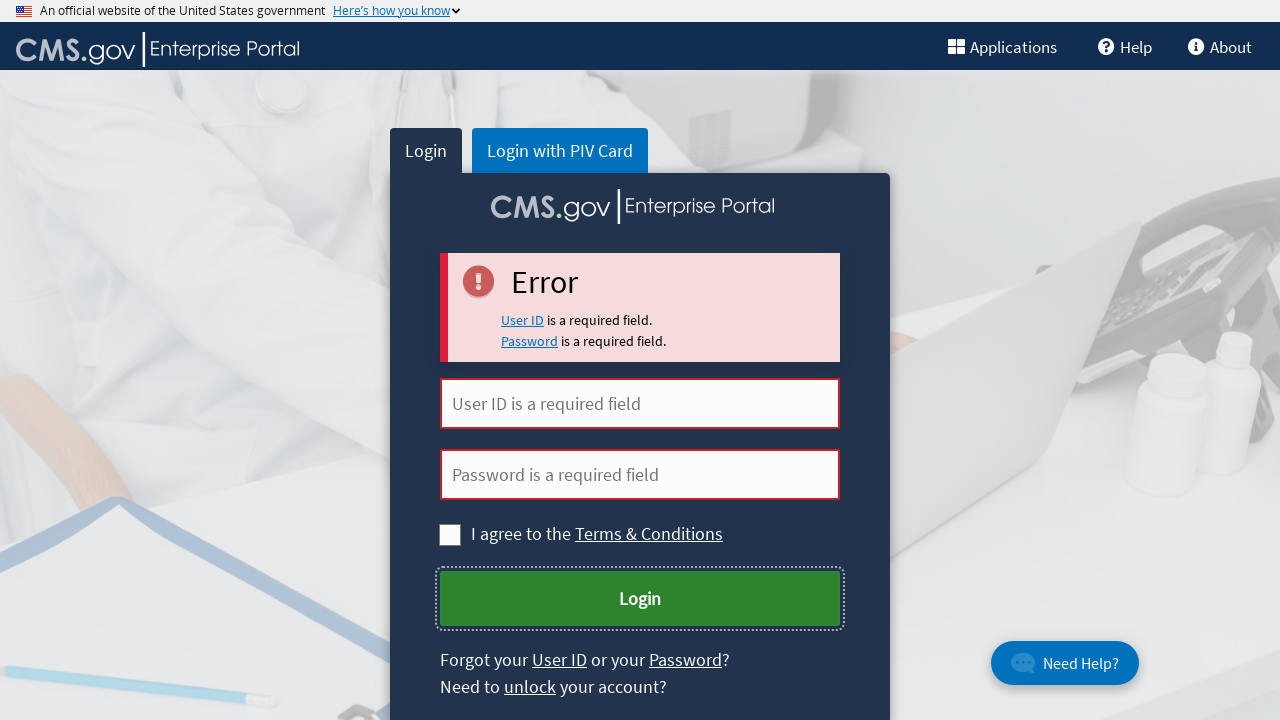

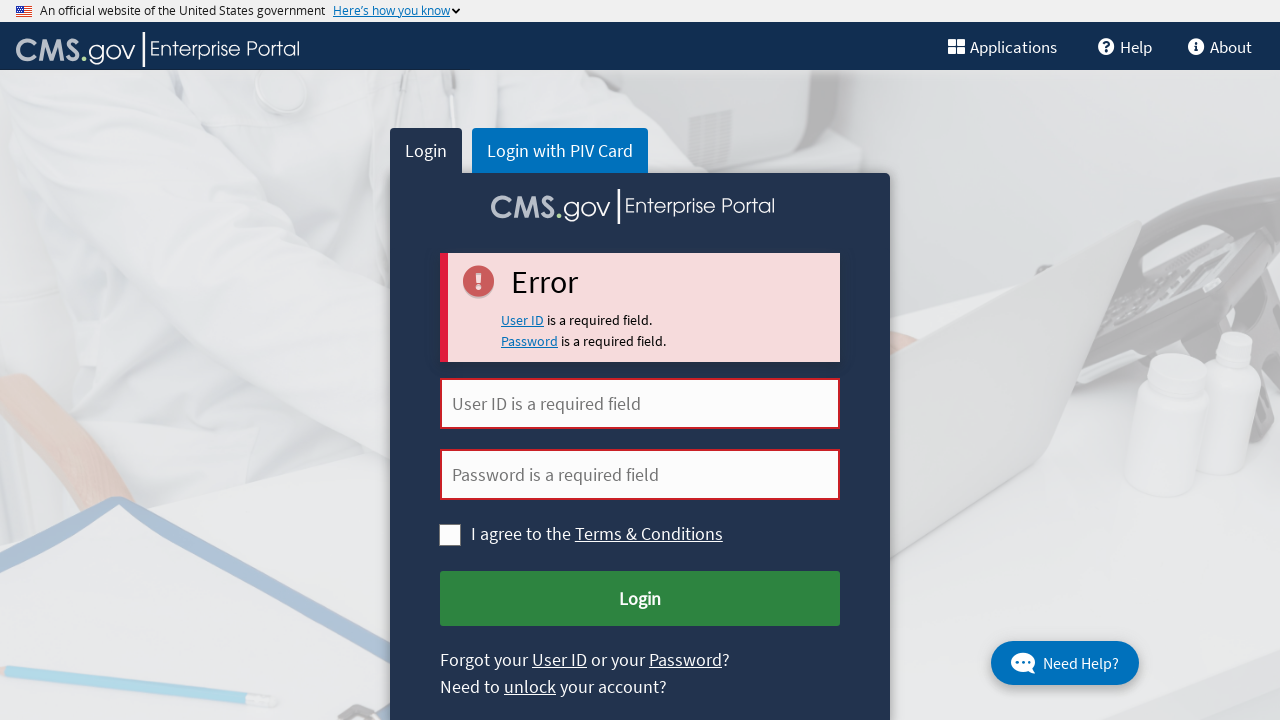